Tests drag and drop functionality by moving element A to container B and back, verifying elements swap positions correctly between containers

Starting URL: https://the-internet.herokuapp.com/drag_and_drop

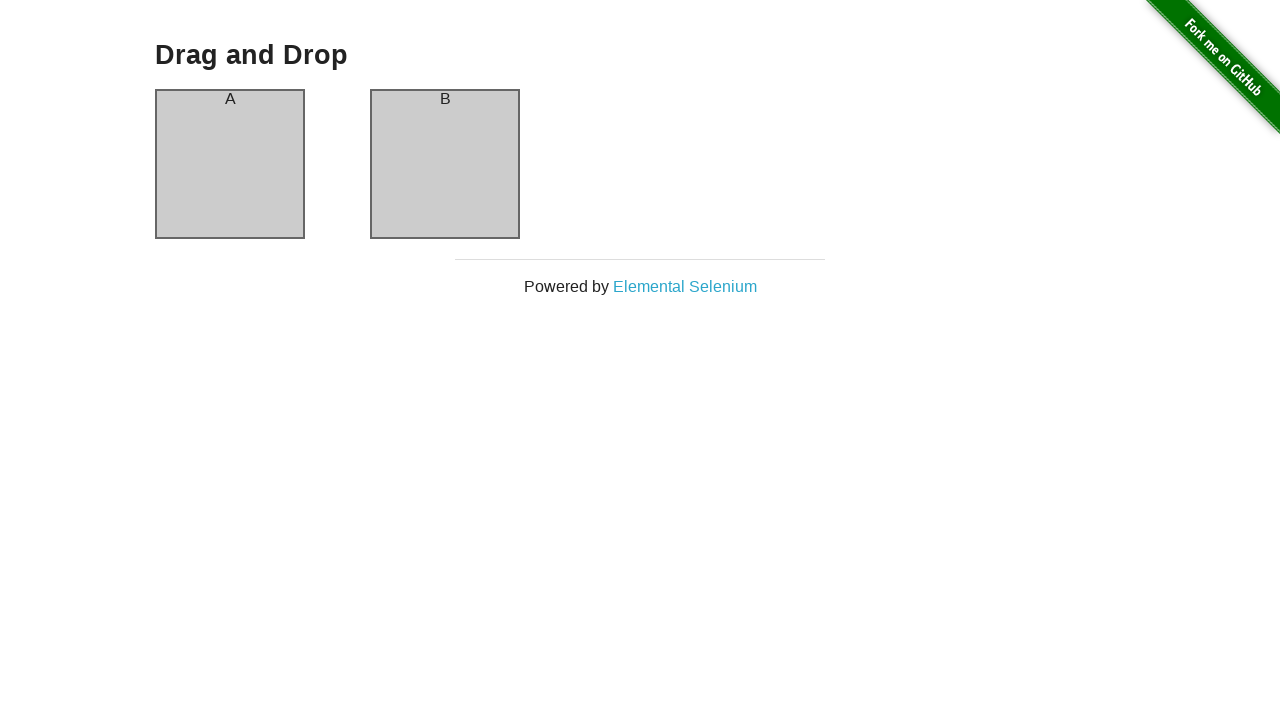

Waited for drag and drop page header to load
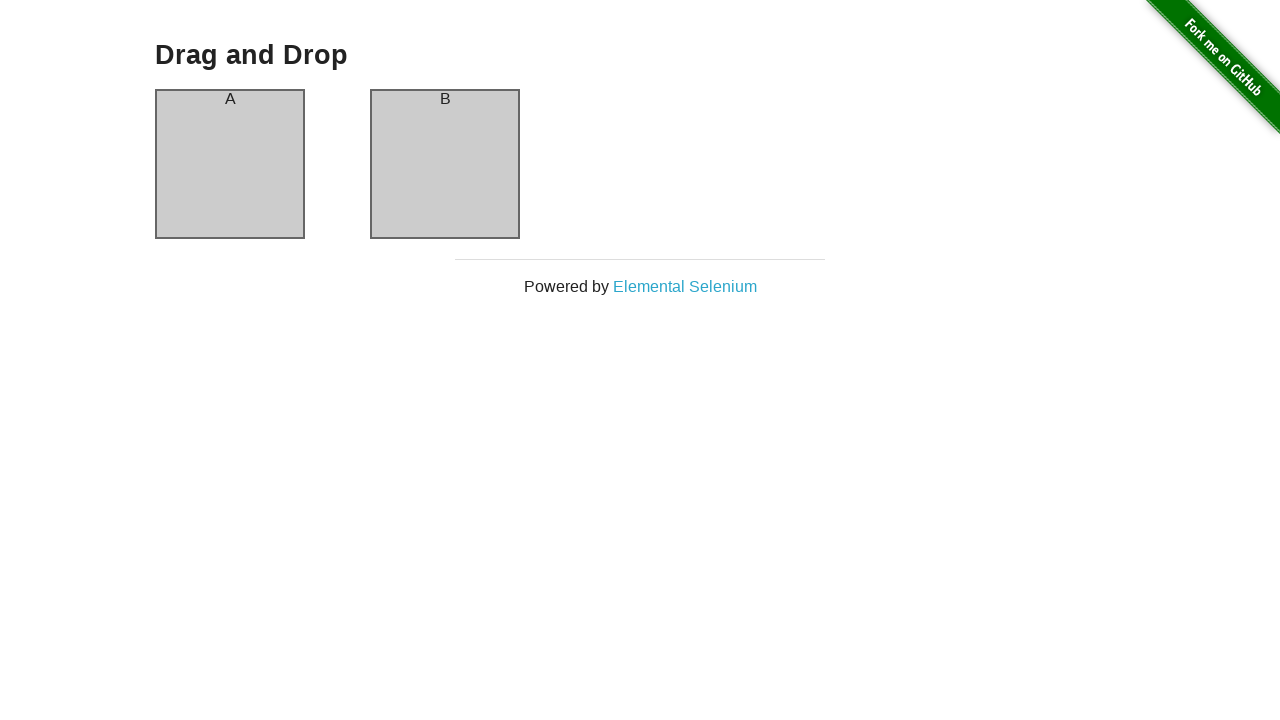

Located column A and column B headers
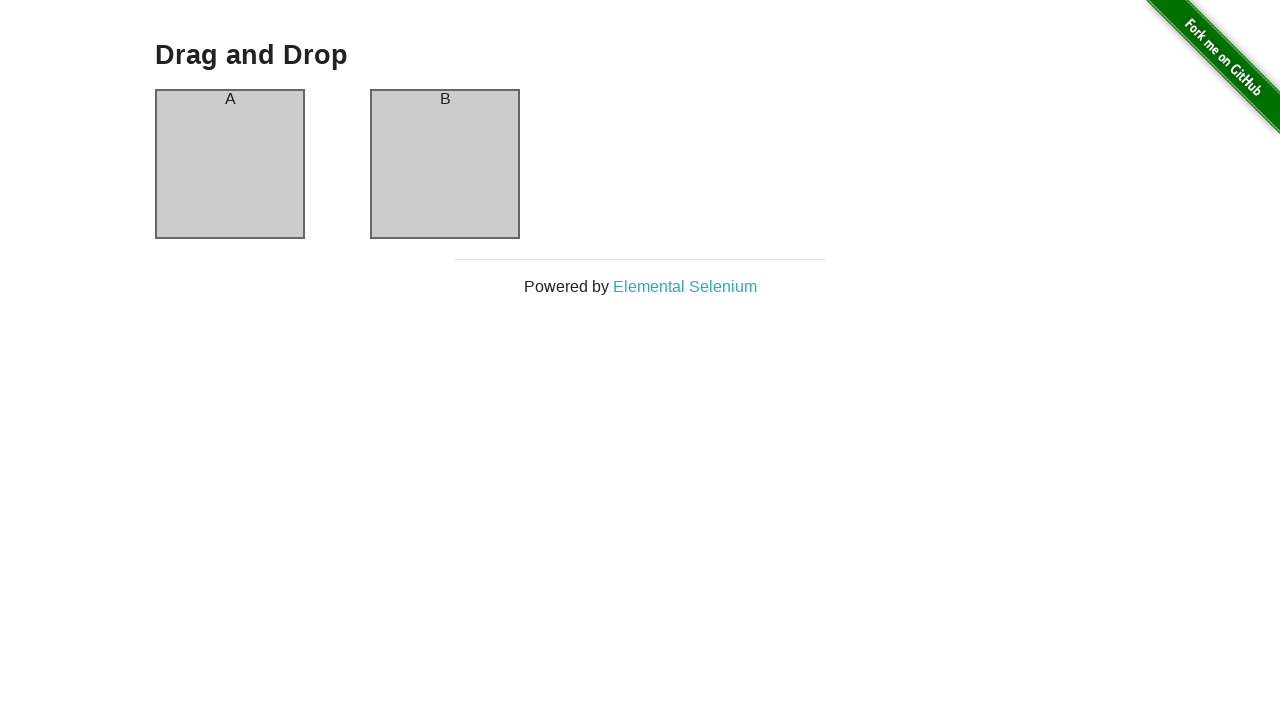

Verified column A header contains 'A'
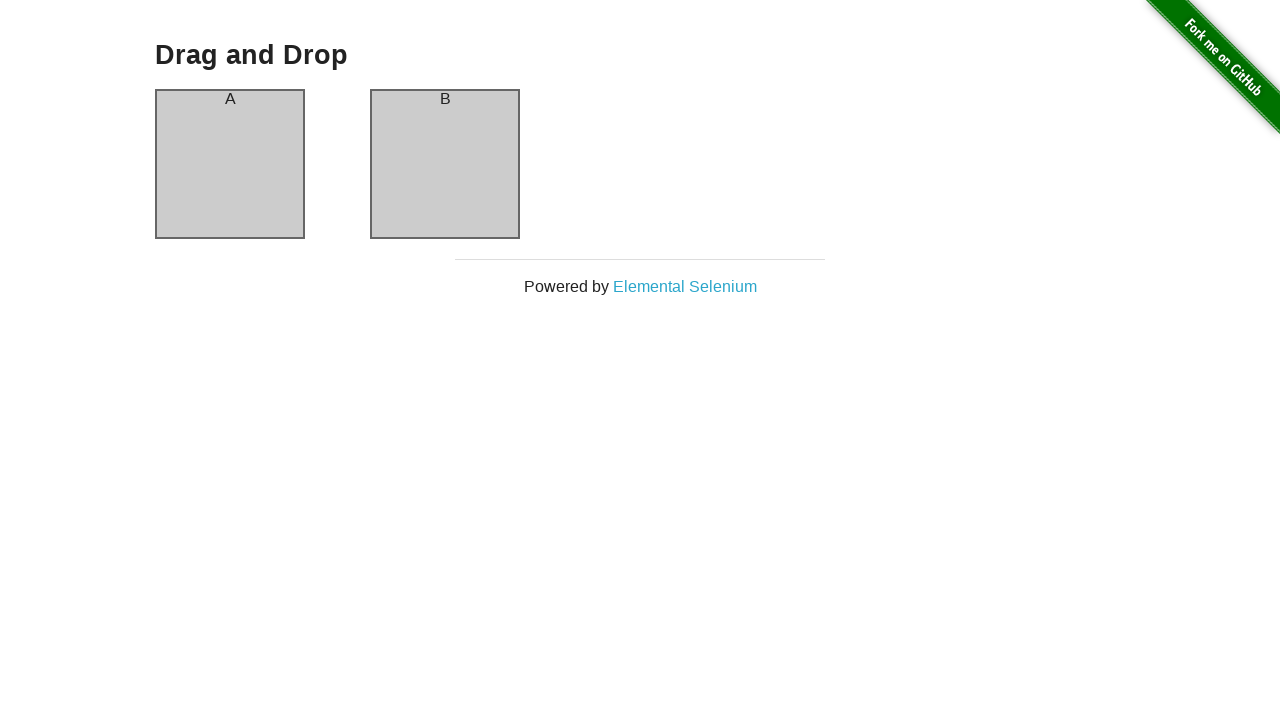

Verified column B header contains 'B'
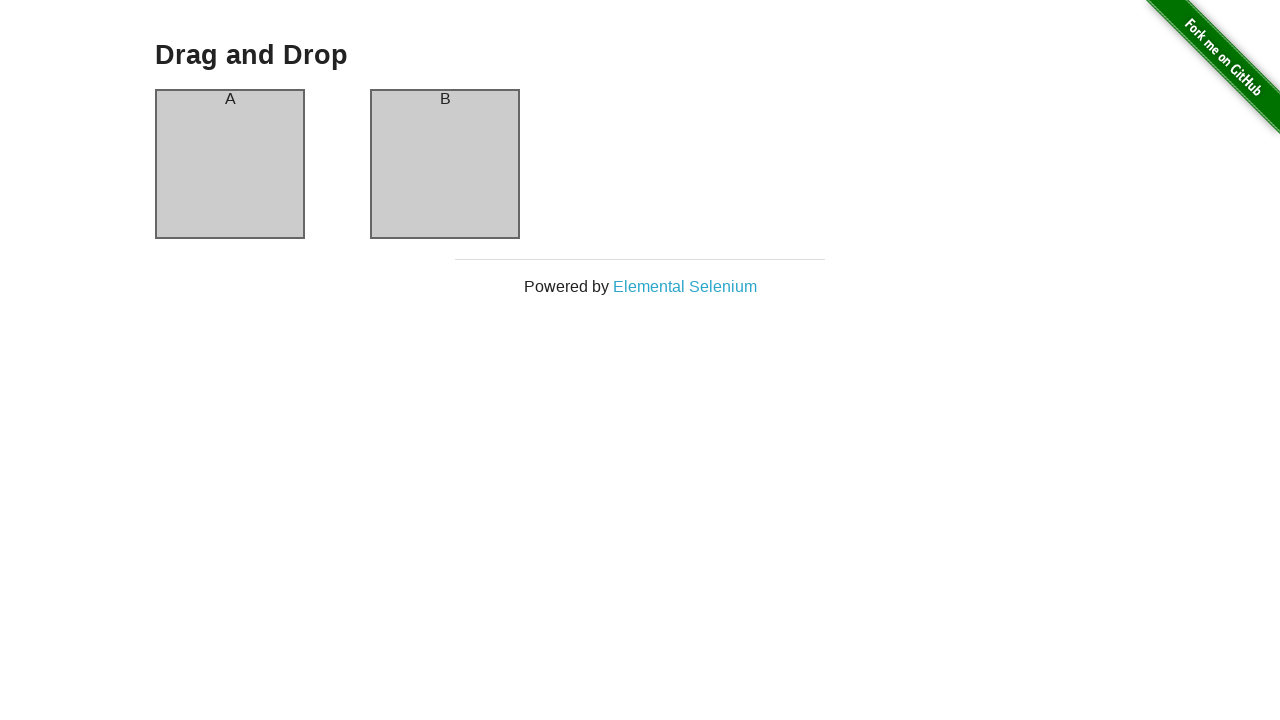

Dragged element A from column A to column B
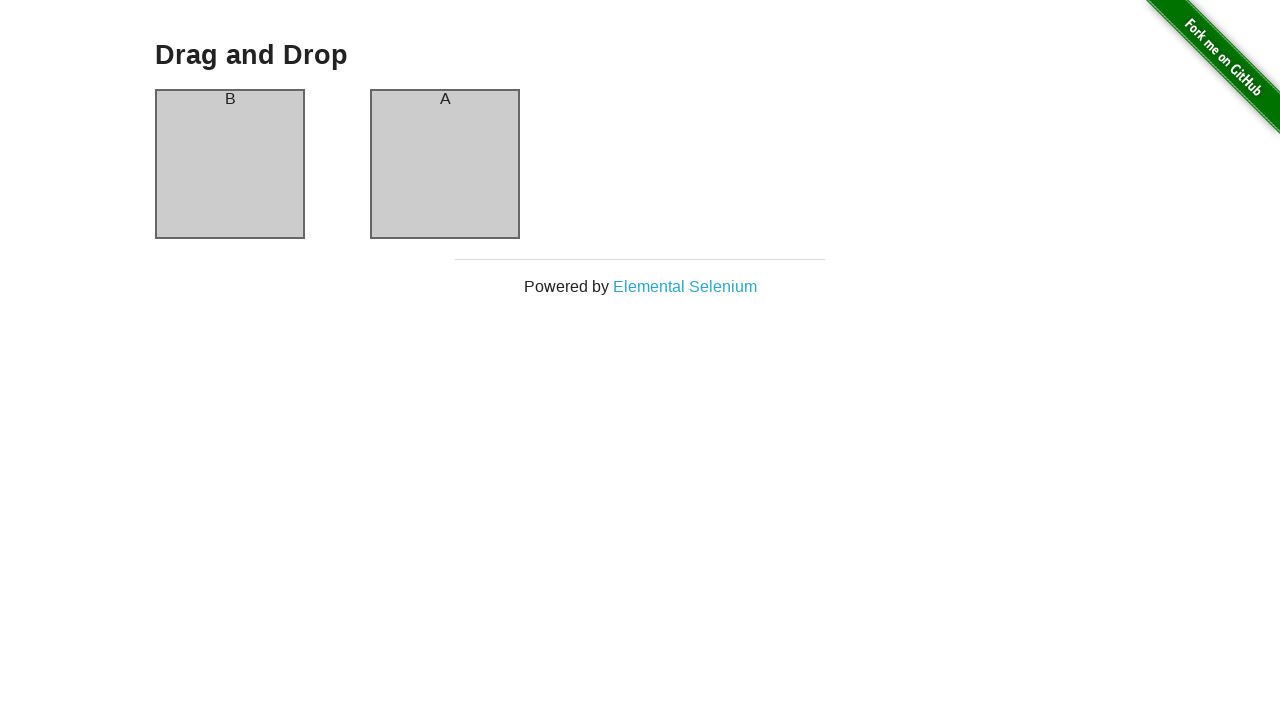

Waited 500ms for drag and drop animation to complete
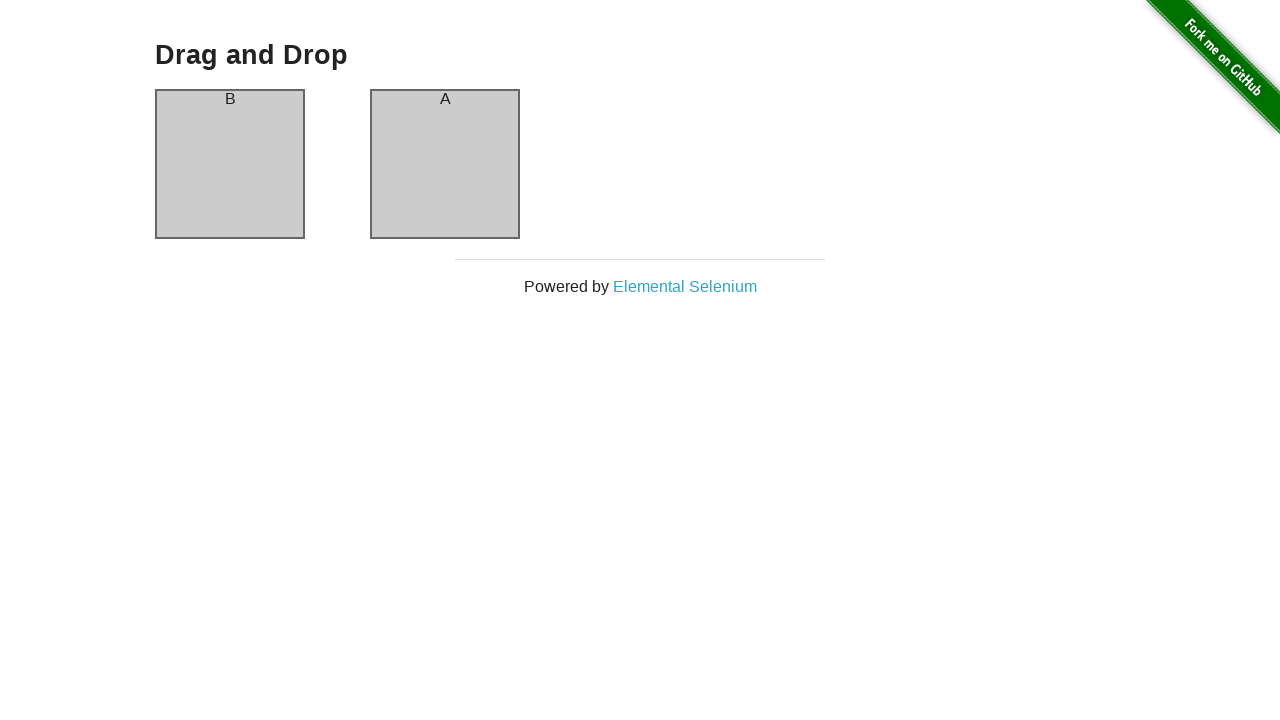

Verified element B is now in column A after swap
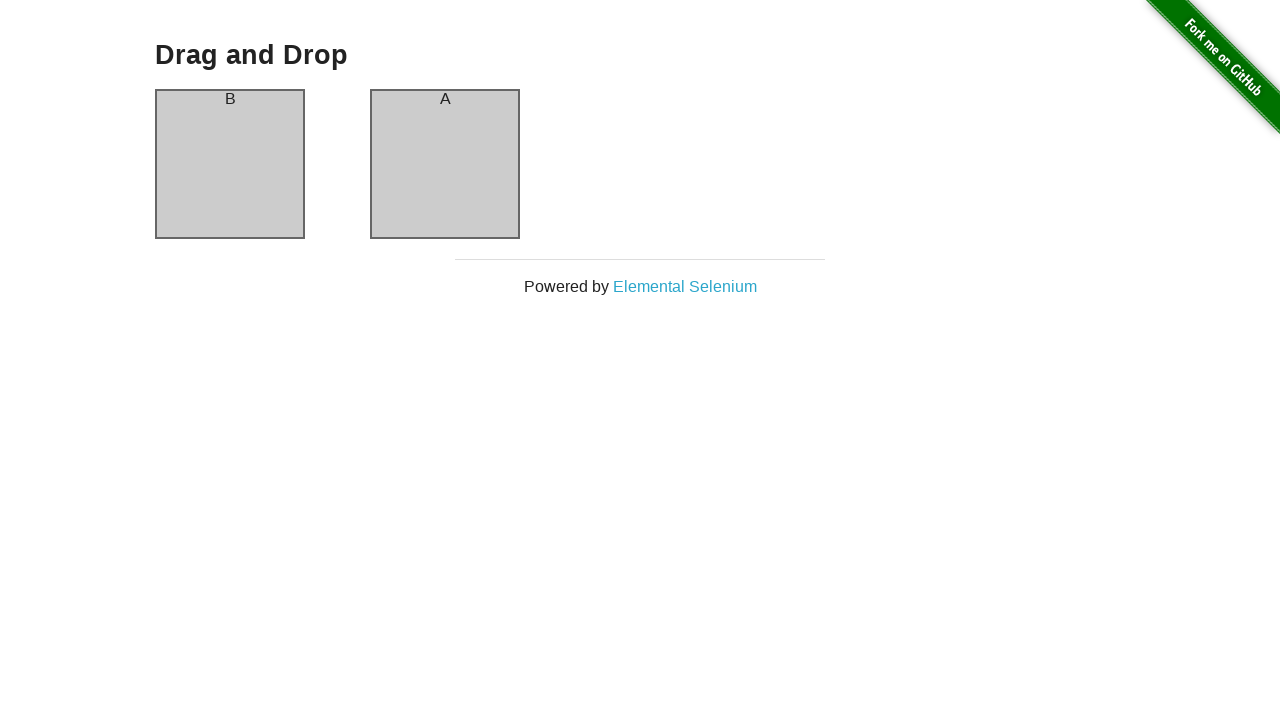

Verified element A is now in column B after swap
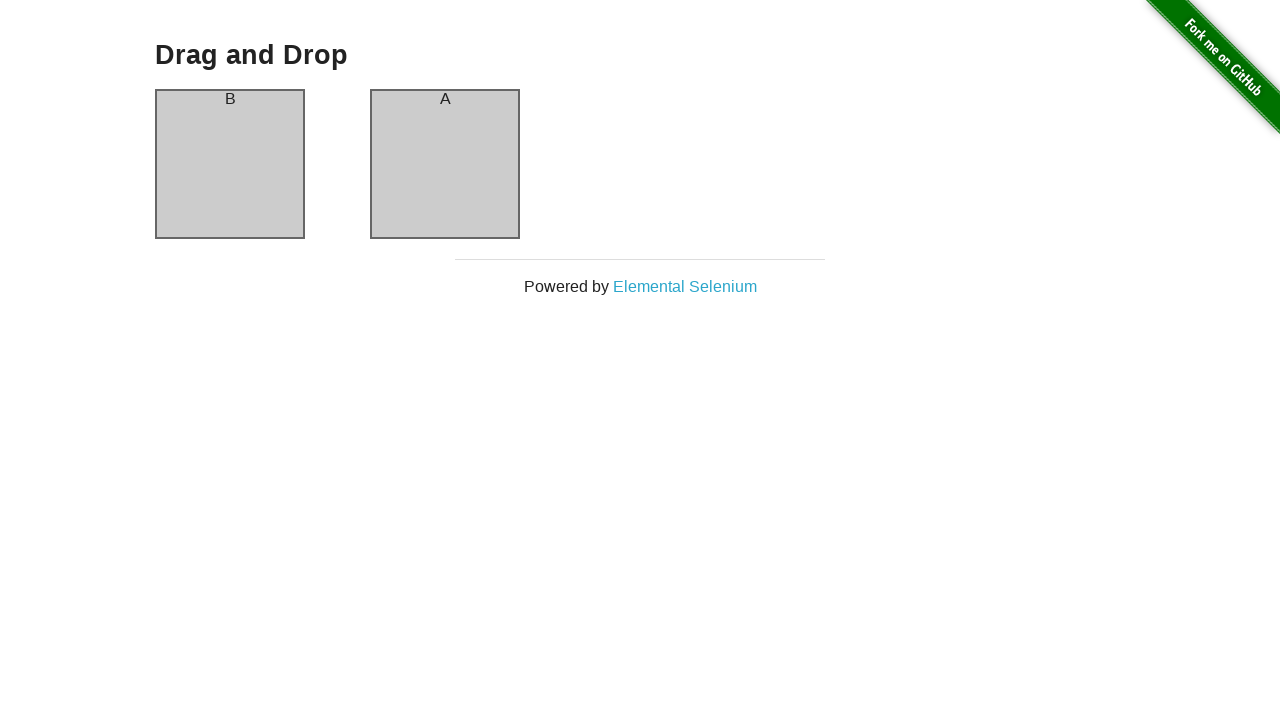

Dragged element A back from column B to column A
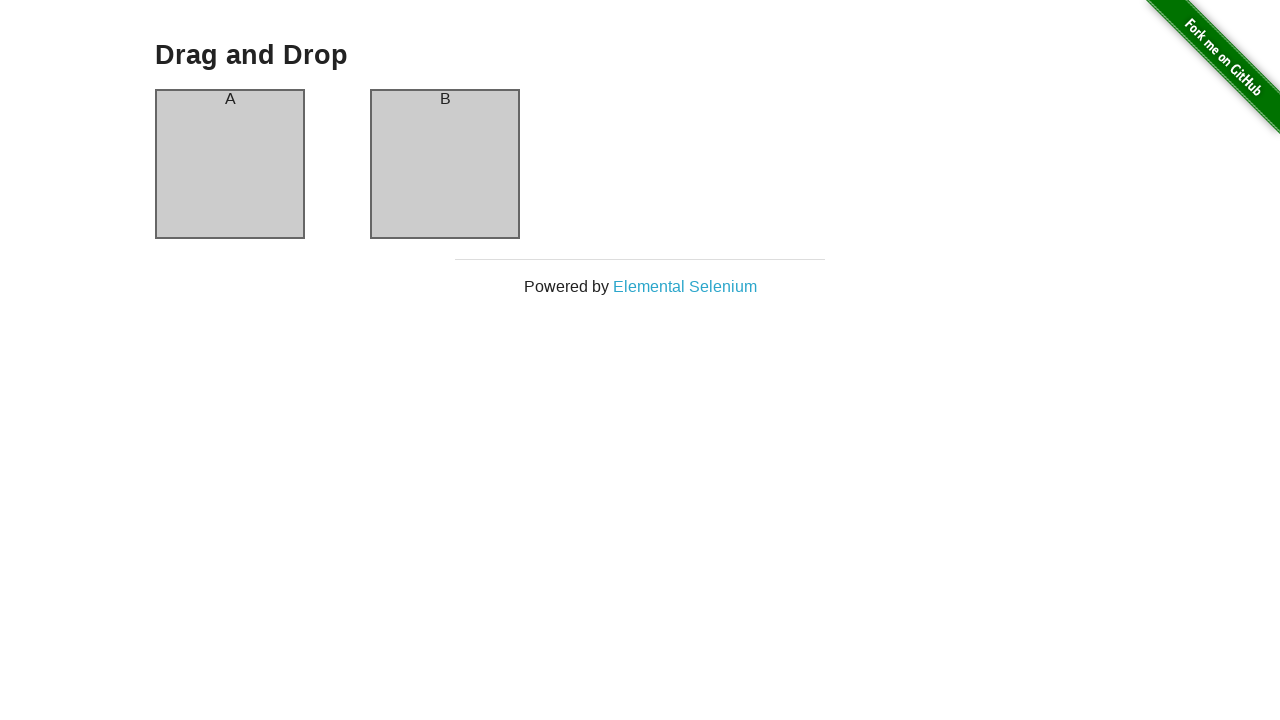

Waited 500ms for return drag and drop animation to complete
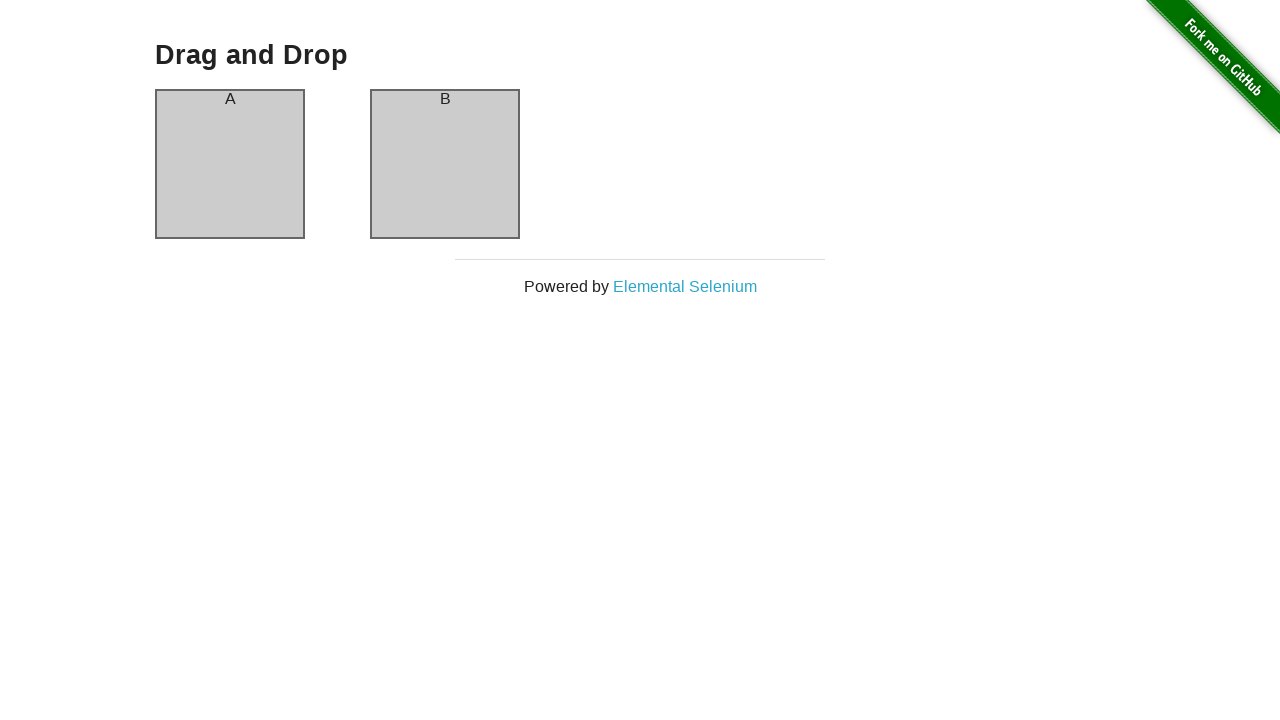

Verified element A is back in original column A position
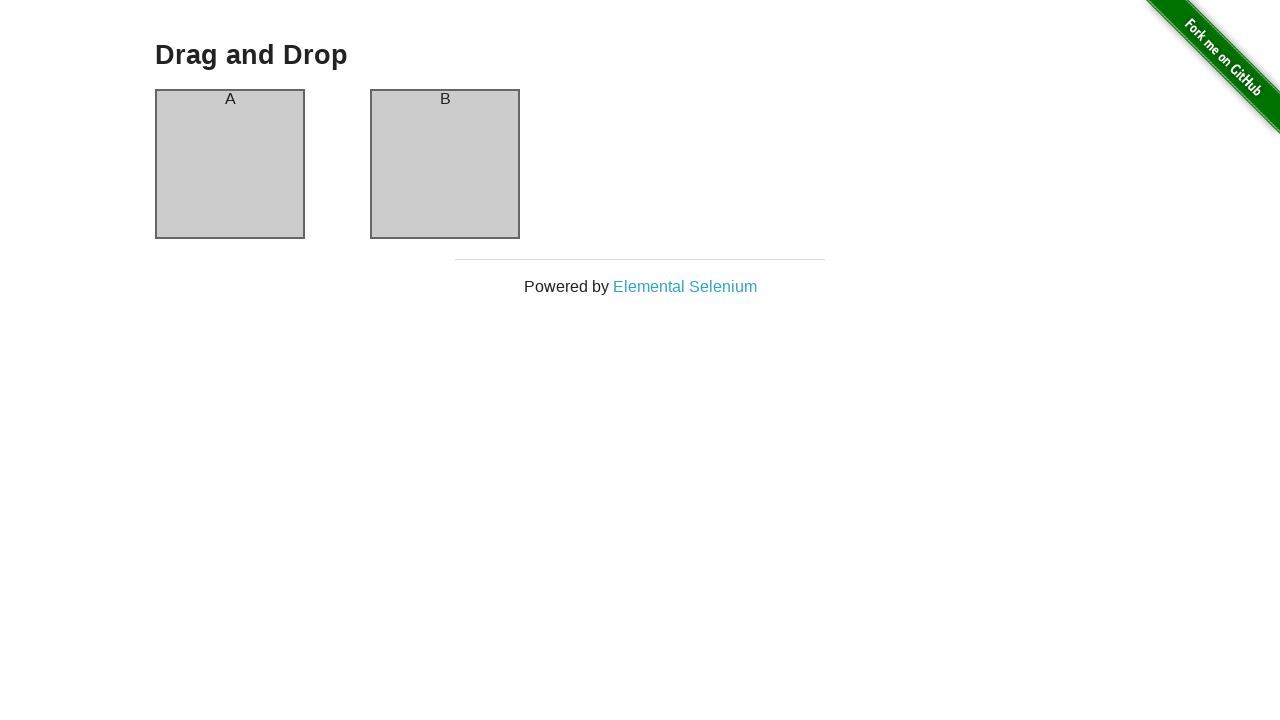

Verified element B is back in original column B position
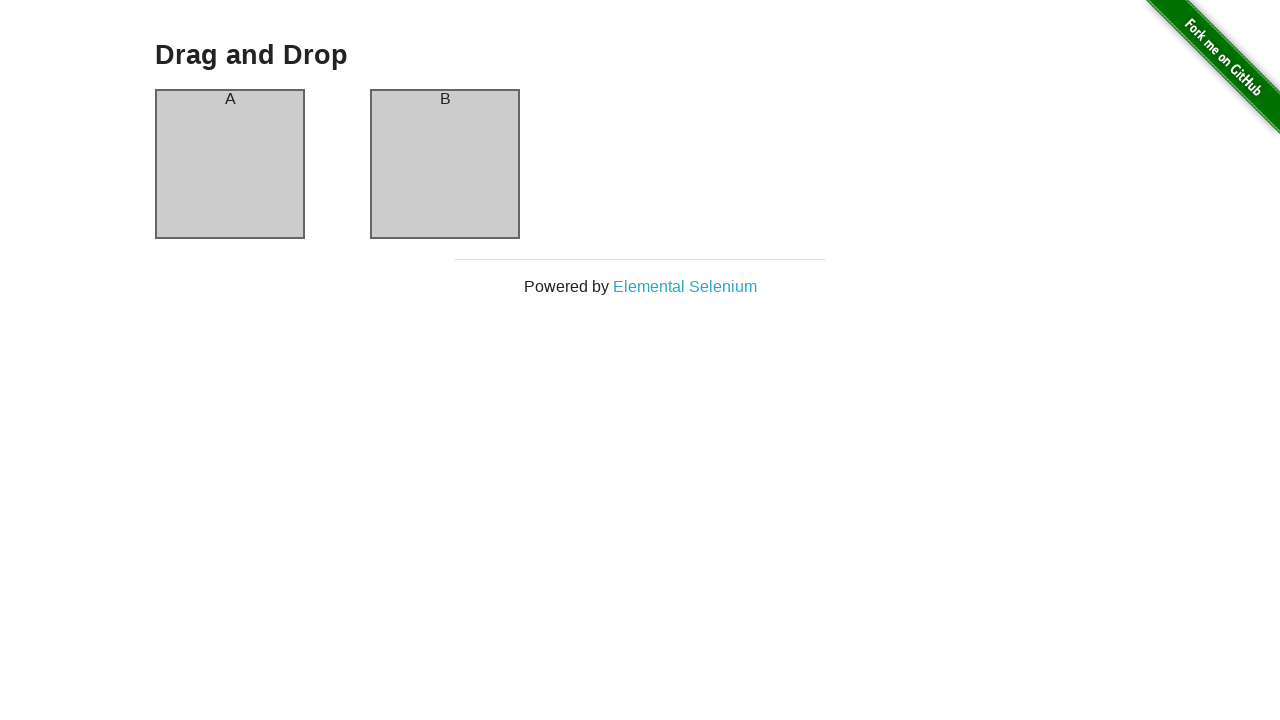

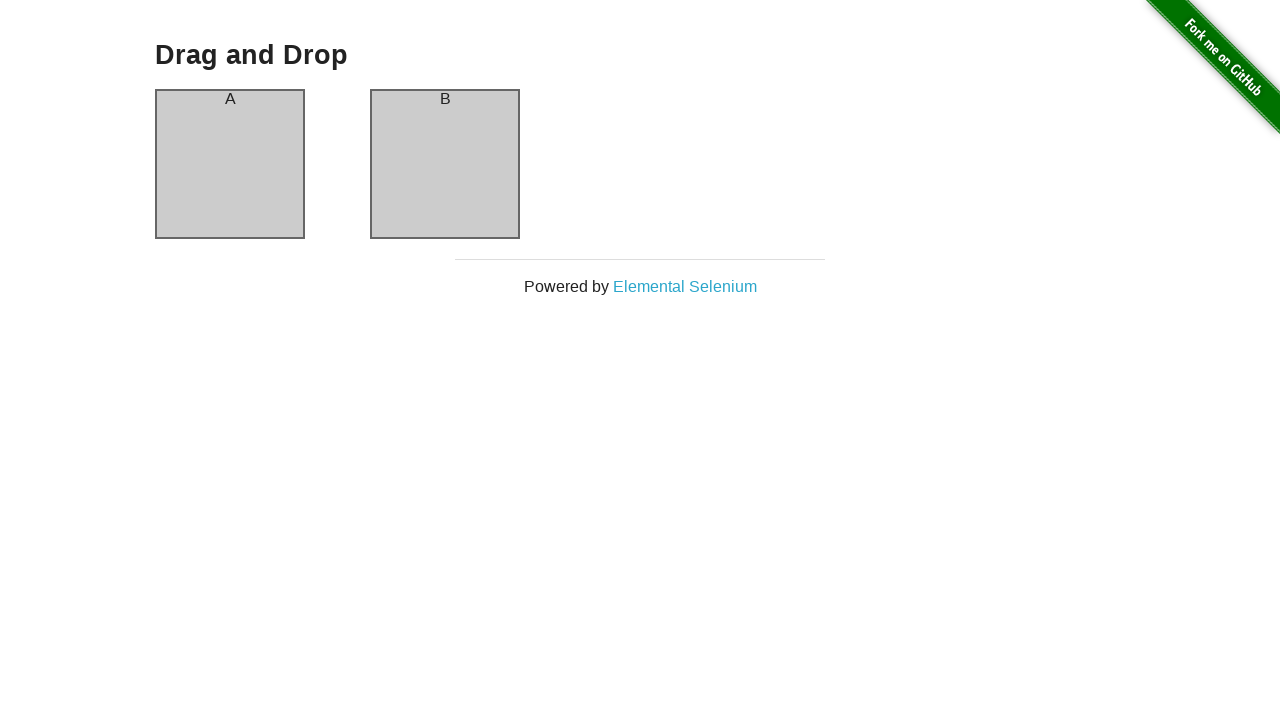